Tests a practice form by filling in personal details including name, email, gender, phone number, date of birth, subjects, hobbies, and address fields.

Starting URL: https://demoqa.com/automation-practice-form

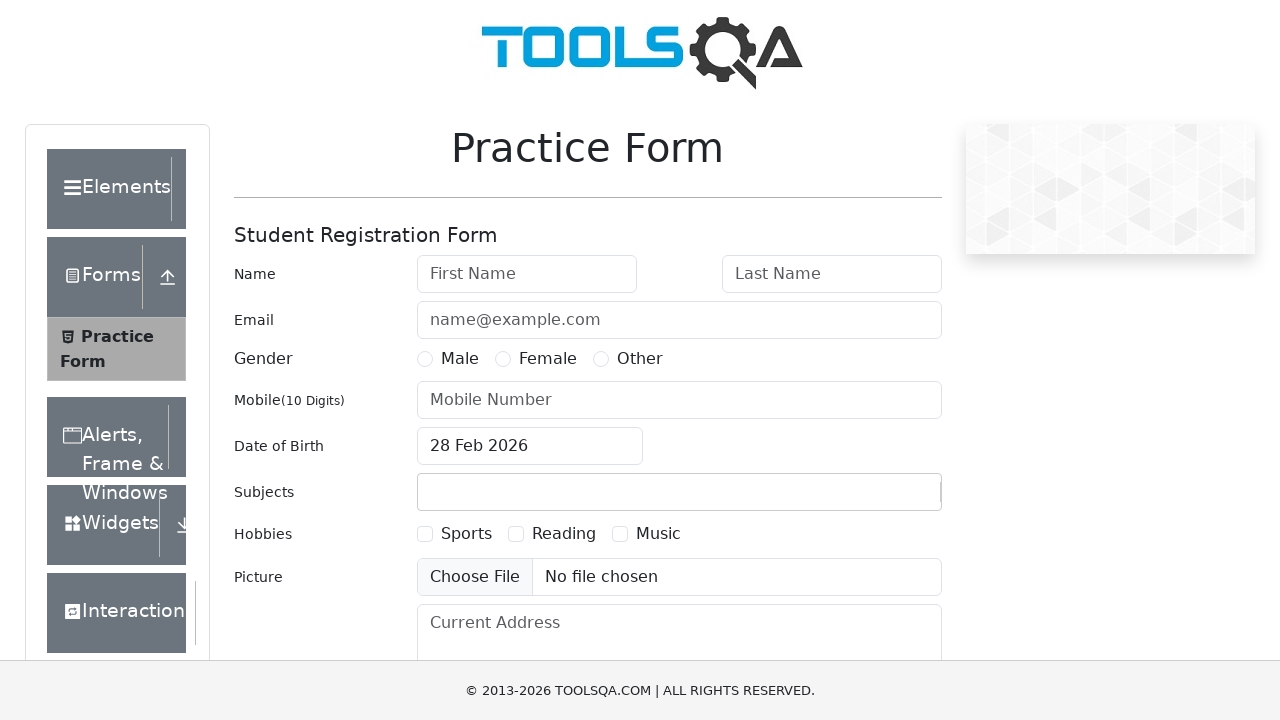

Filled first name field with 'Irina' on #firstName
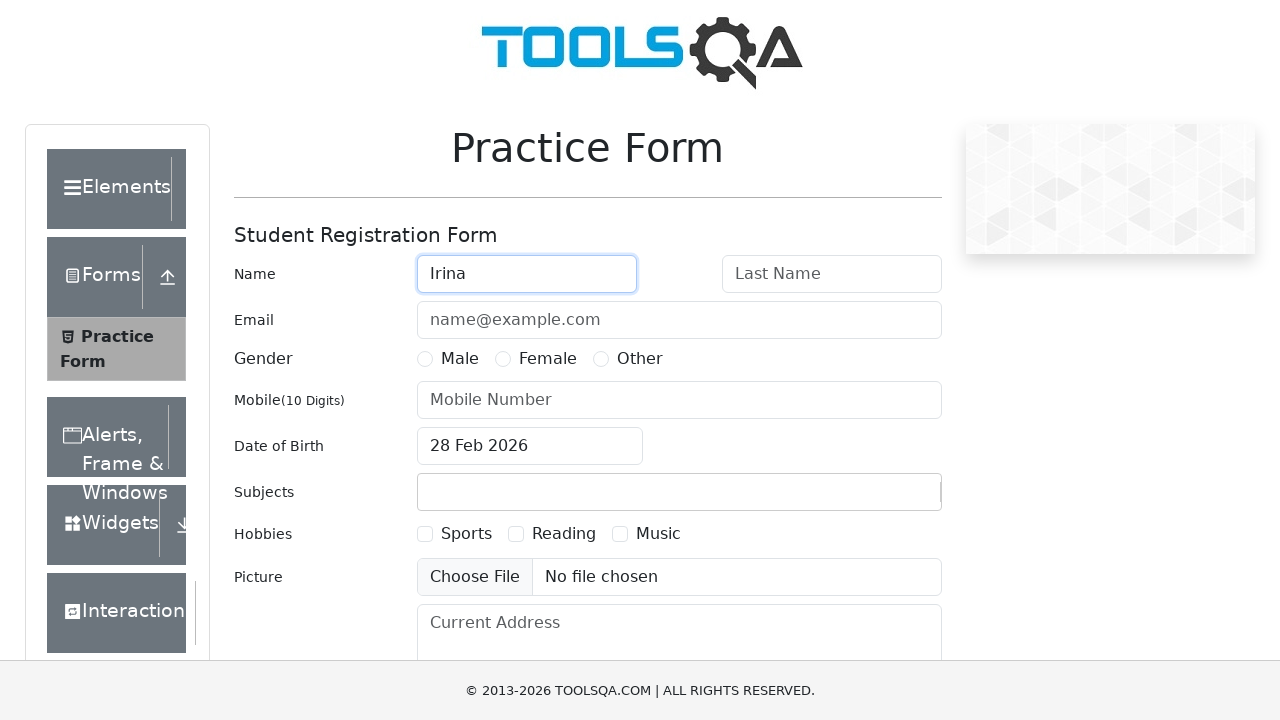

Filled last name field with 'Buchneva' on #lastName
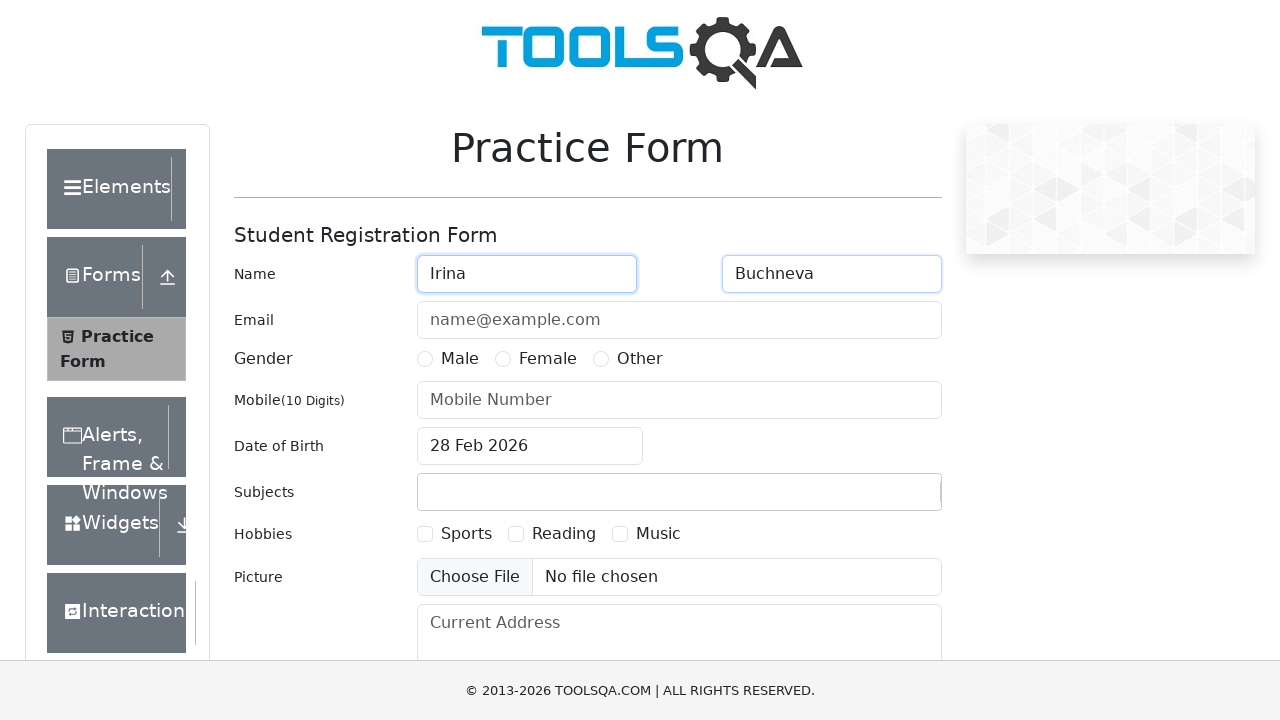

Filled email field with 'irina@gmail.com' on #userEmail
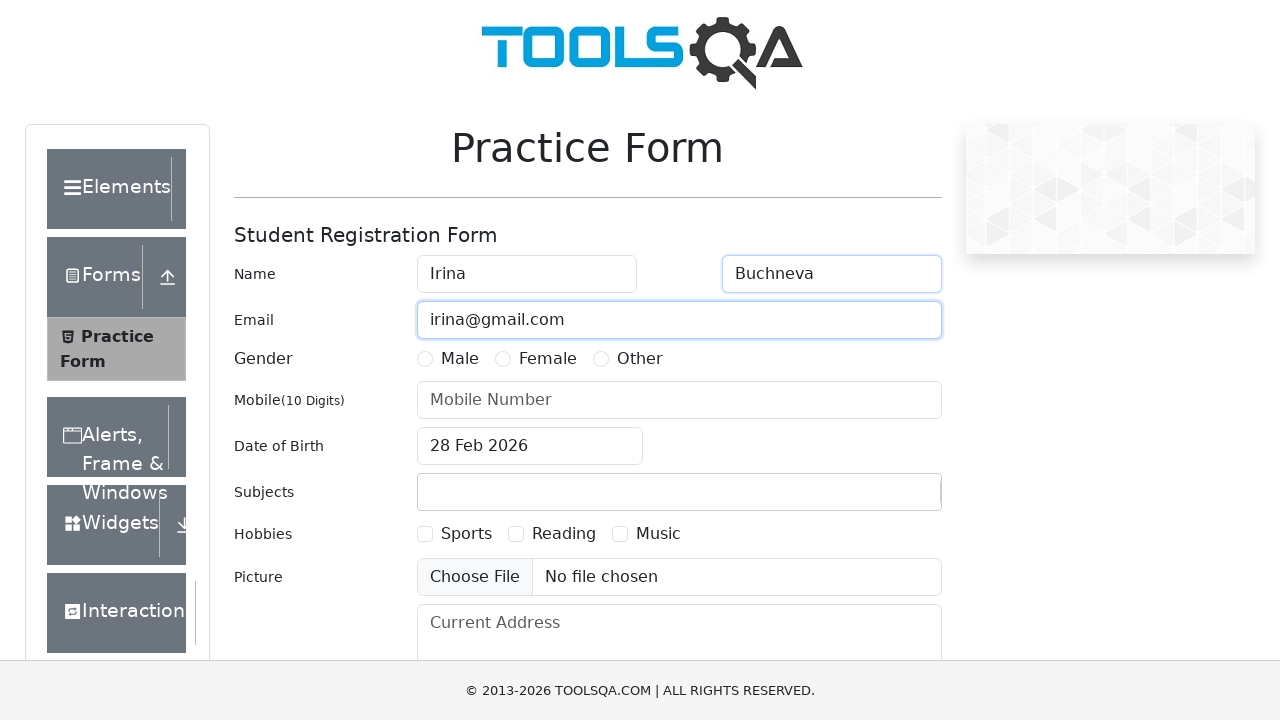

Selected 'Female' gender option at (548, 359) on #genterWrapper >> internal:text="Female"i
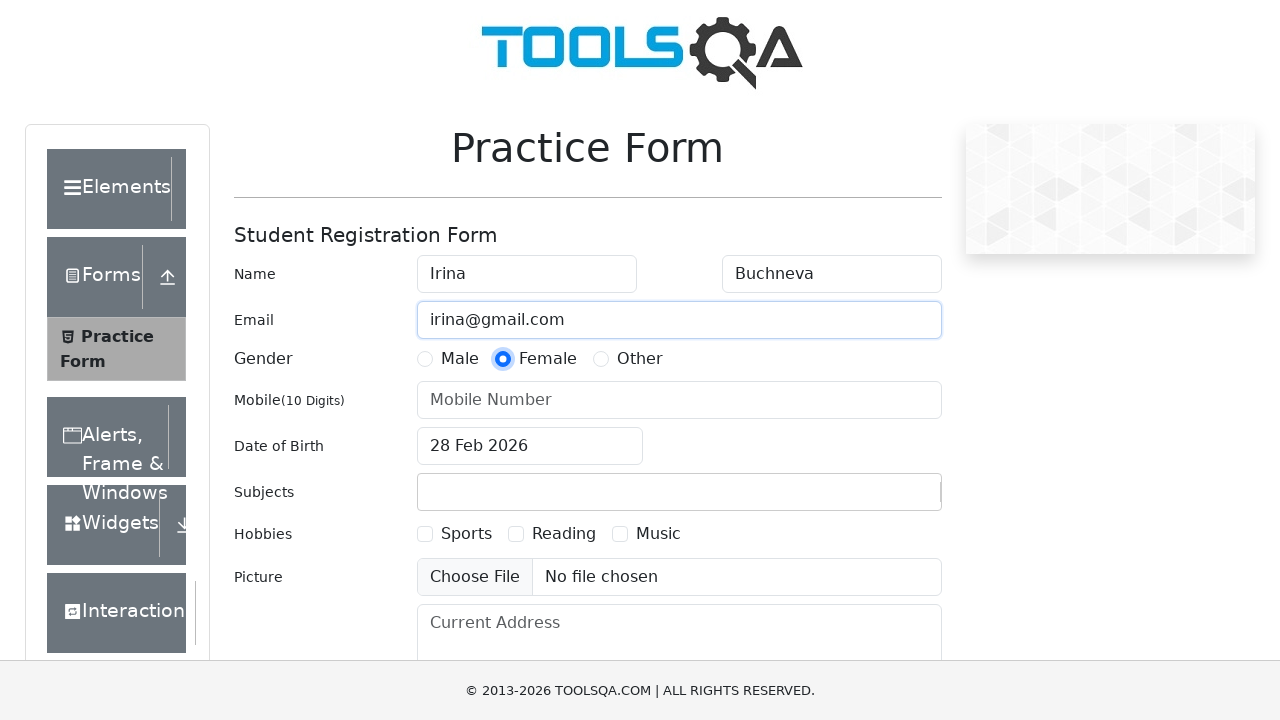

Filled mobile number field with '89243657856' on #userNumber
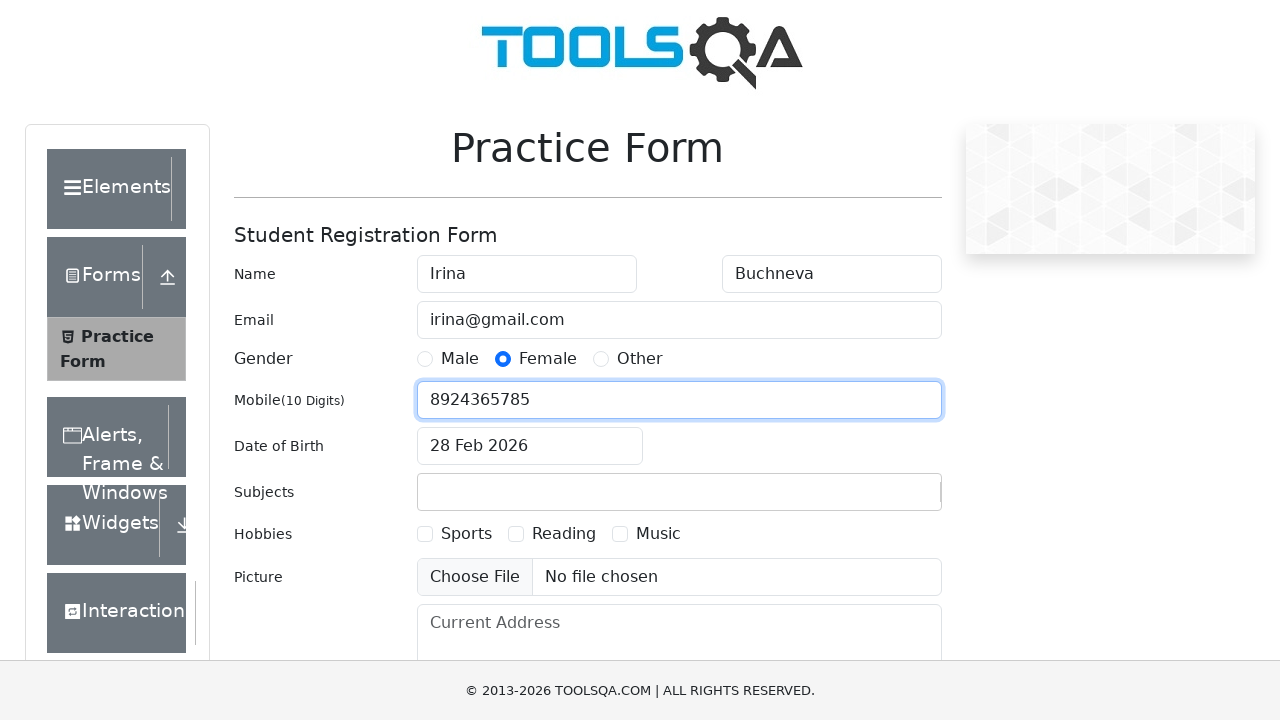

Clicked date of birth input to open date picker at (530, 446) on #dateOfBirthInput
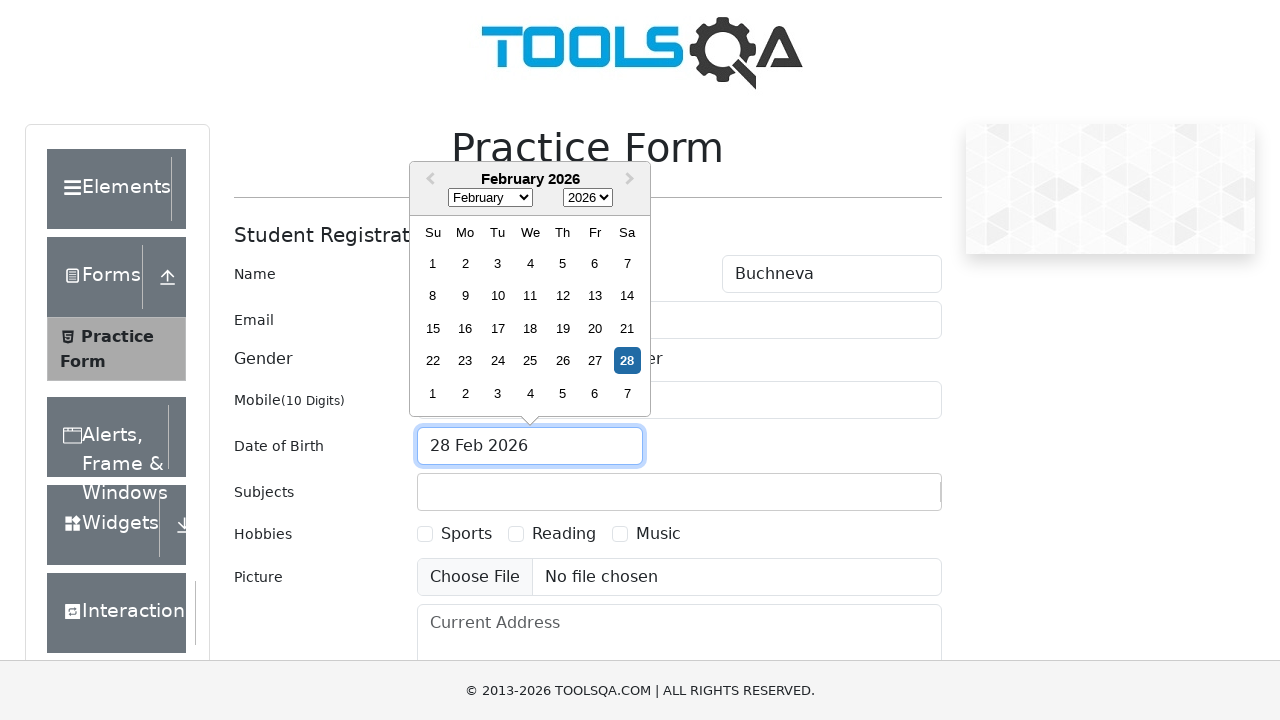

Selected 'November' from month dropdown on .react-datepicker__month-select
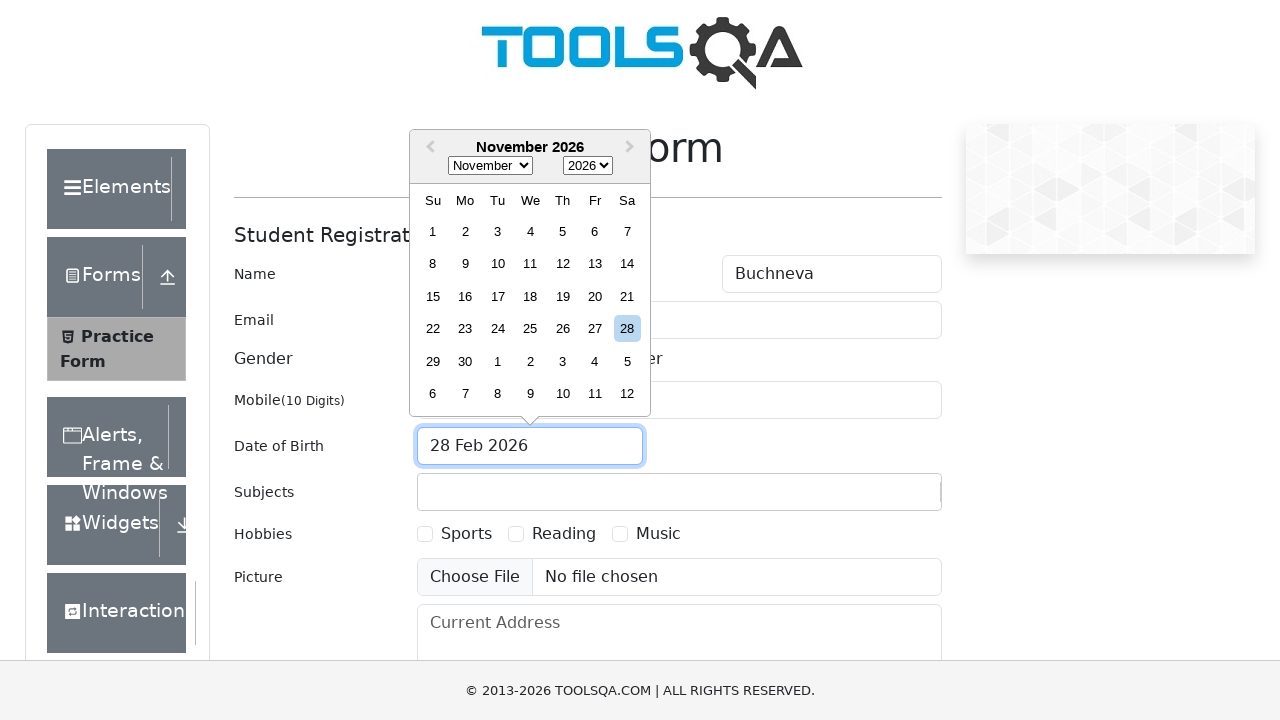

Selected '1986' from year dropdown on .react-datepicker__year-select
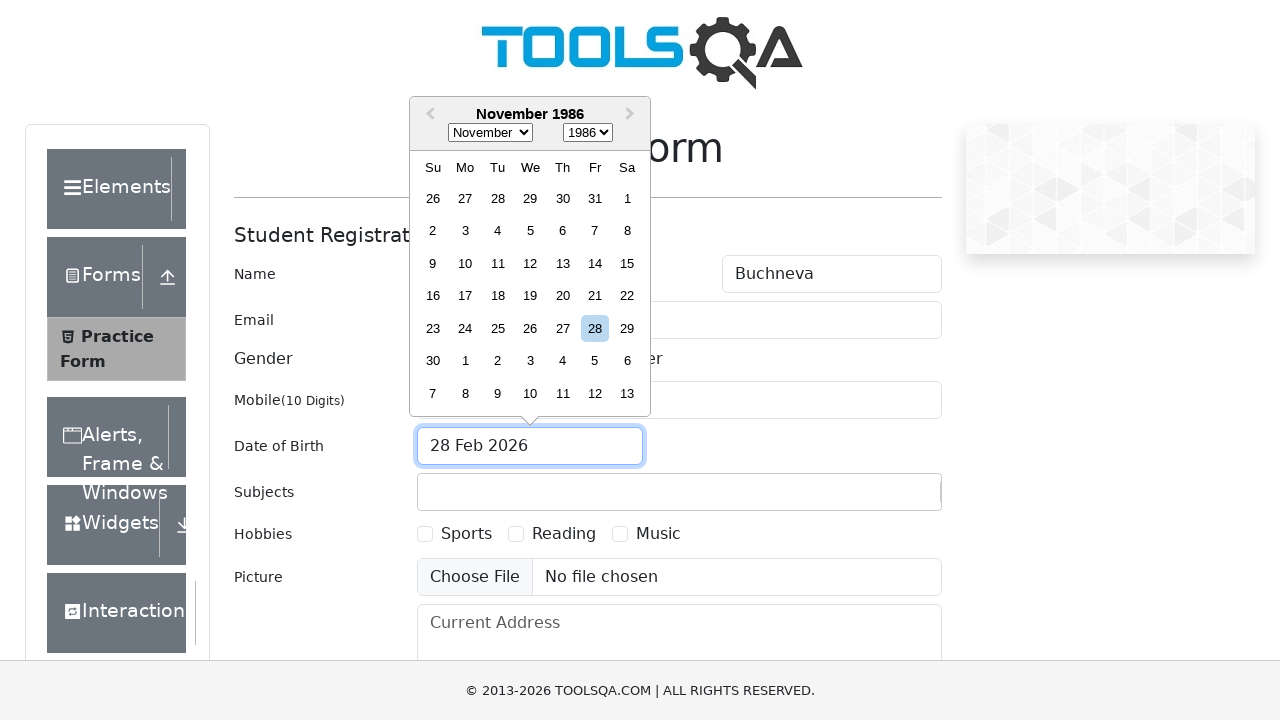

Selected day '30' from date picker at (562, 198) on .react-datepicker__day--030
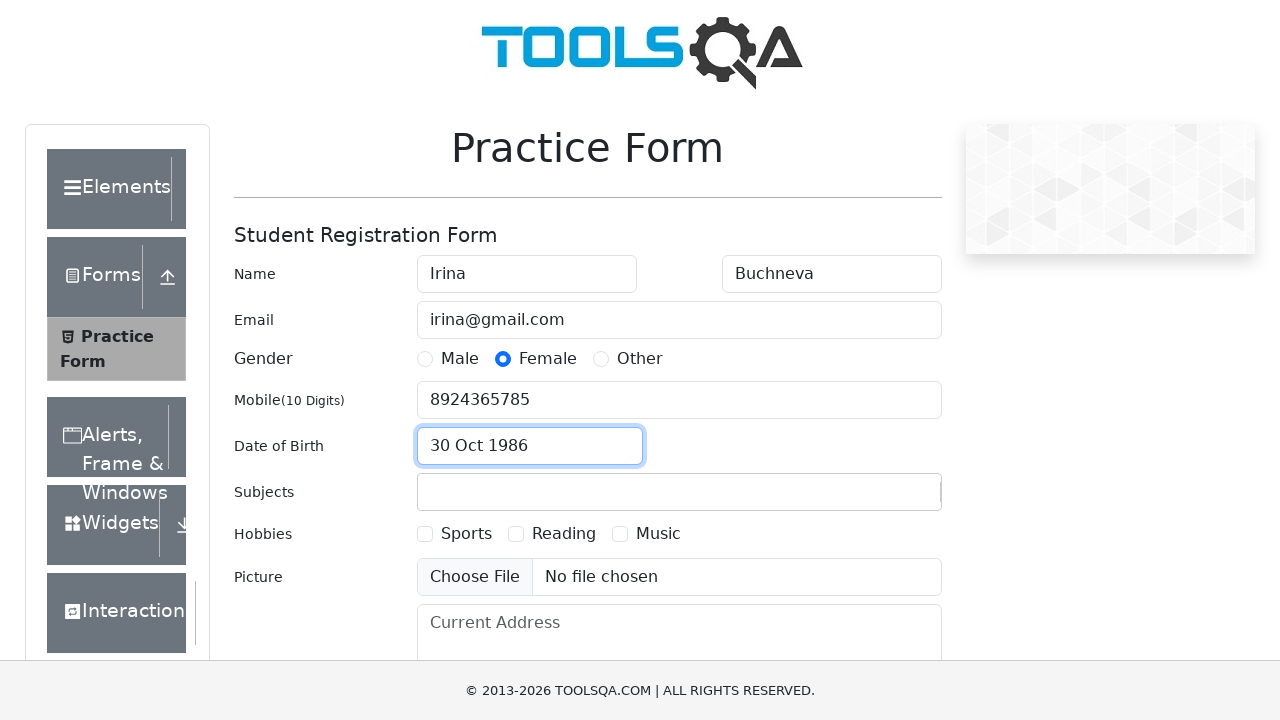

Filled subjects input field with 'Eng' on #subjectsInput
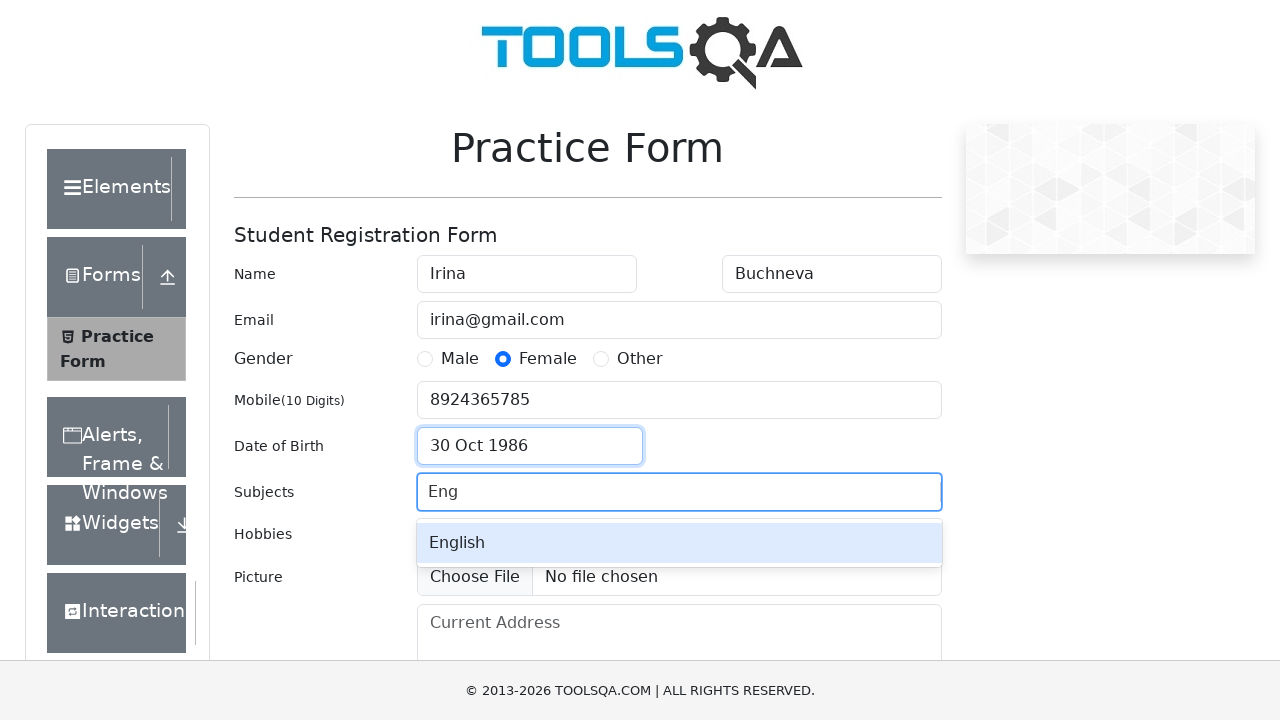

Pressed Enter to confirm subject selection on #subjectsInput
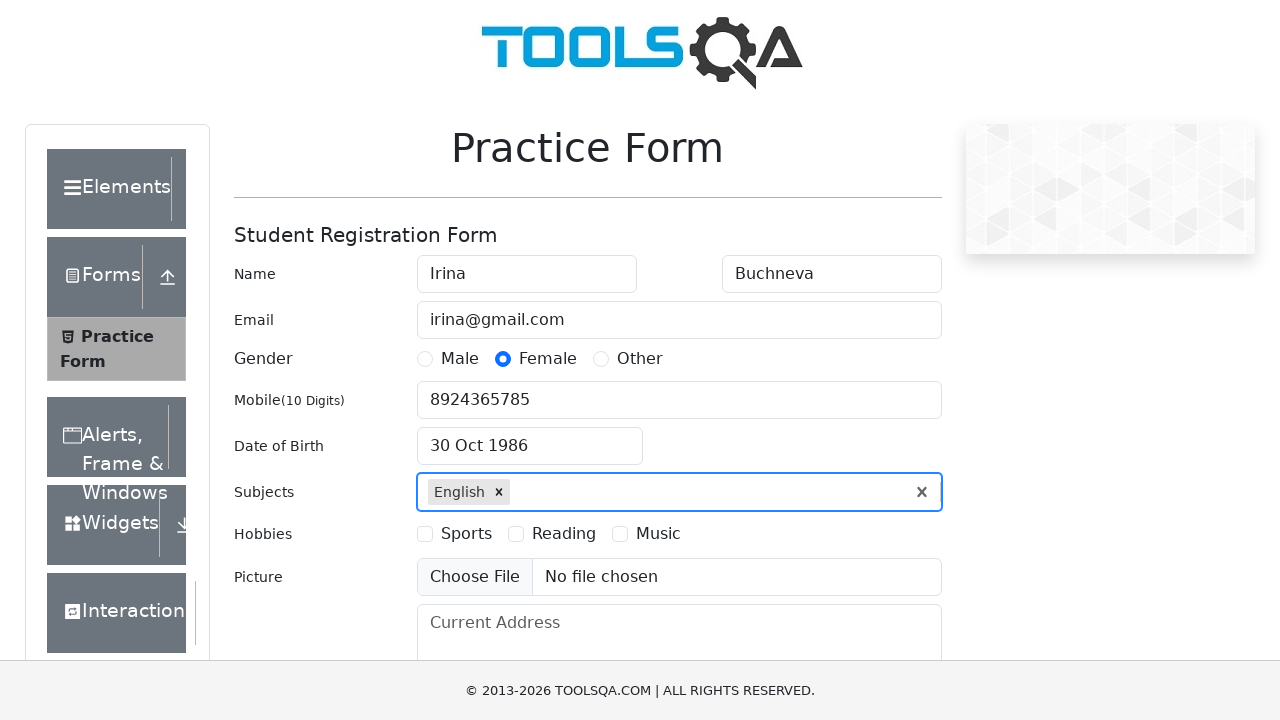

Selected 'Sports' hobby at (466, 534) on #hobbiesWrapper >> internal:text="Sports"i
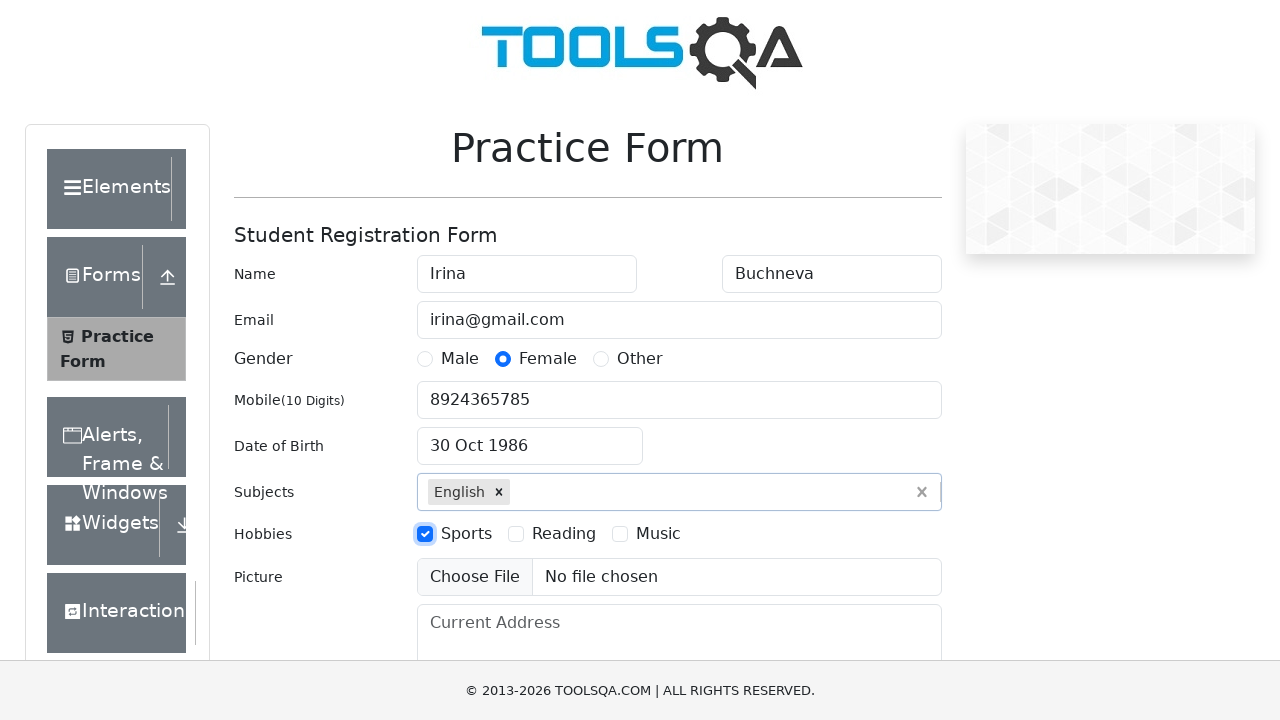

Selected 'Reading' hobby at (564, 534) on #hobbiesWrapper >> internal:text="Reading"i
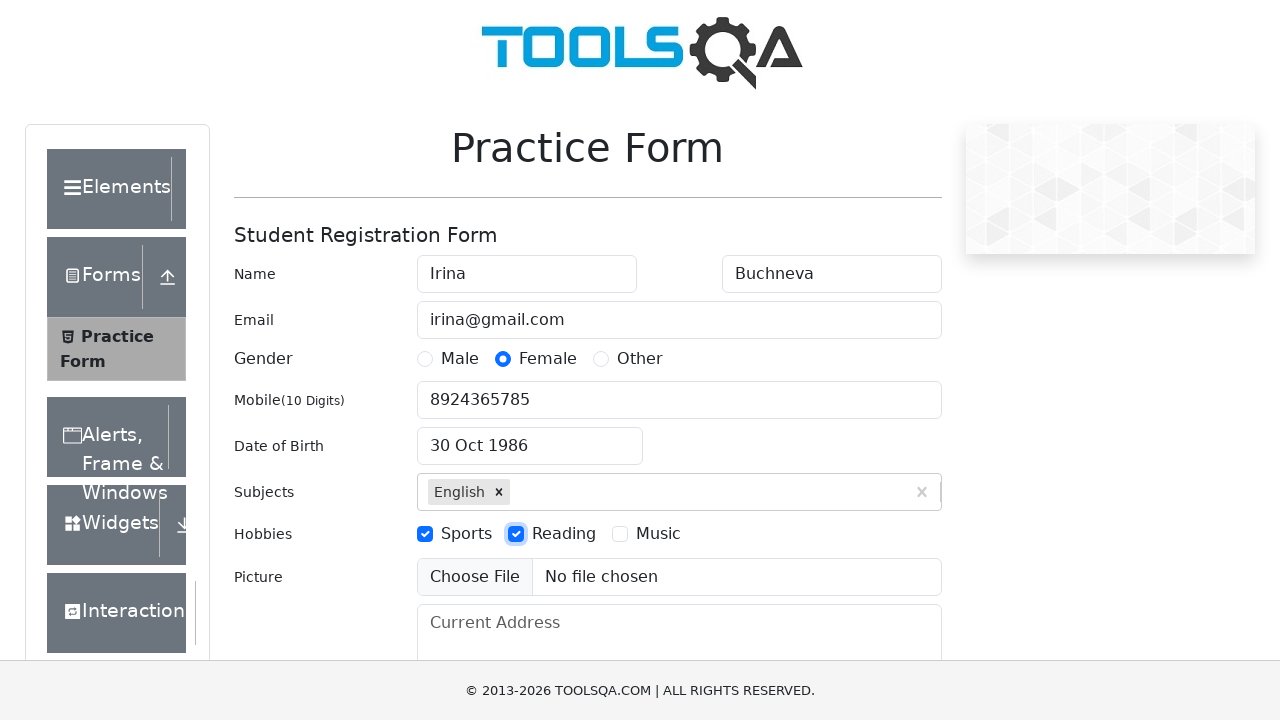

Selected 'Music' hobby at (658, 534) on #hobbiesWrapper >> internal:text="Music"i
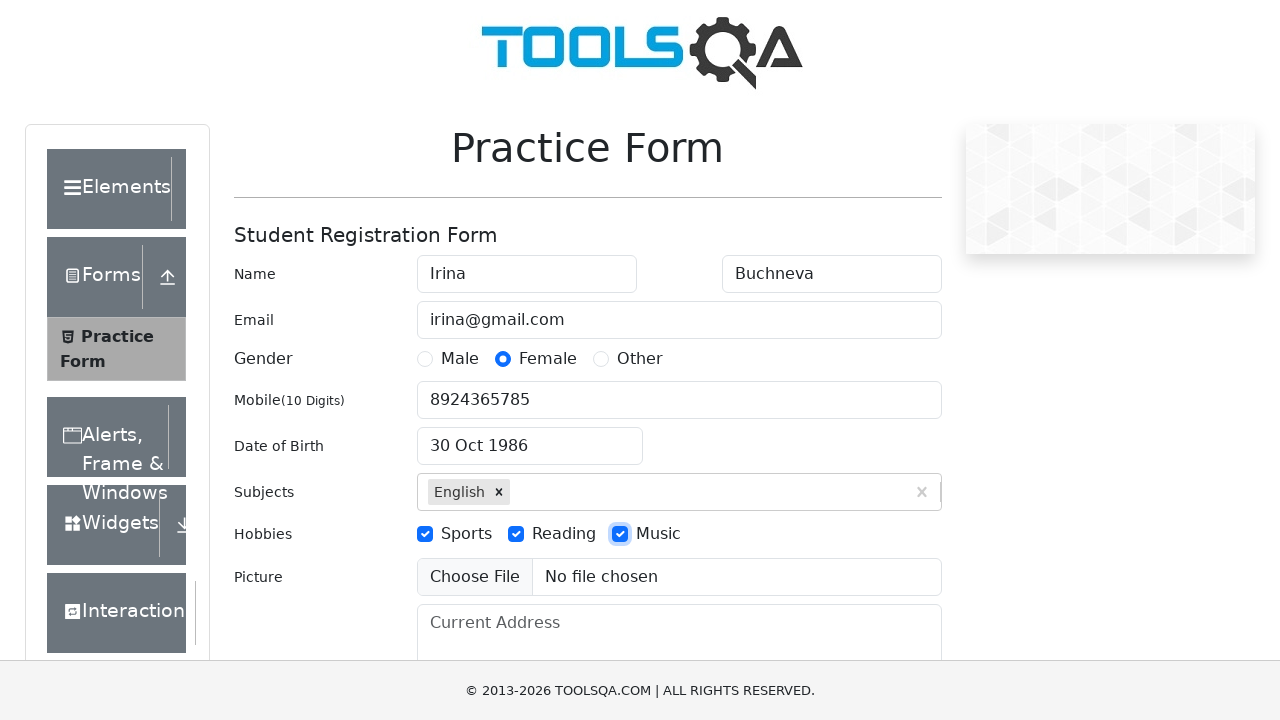

Filled current address field with 'Moscow, Pirogova street 15-56' on #currentAddress
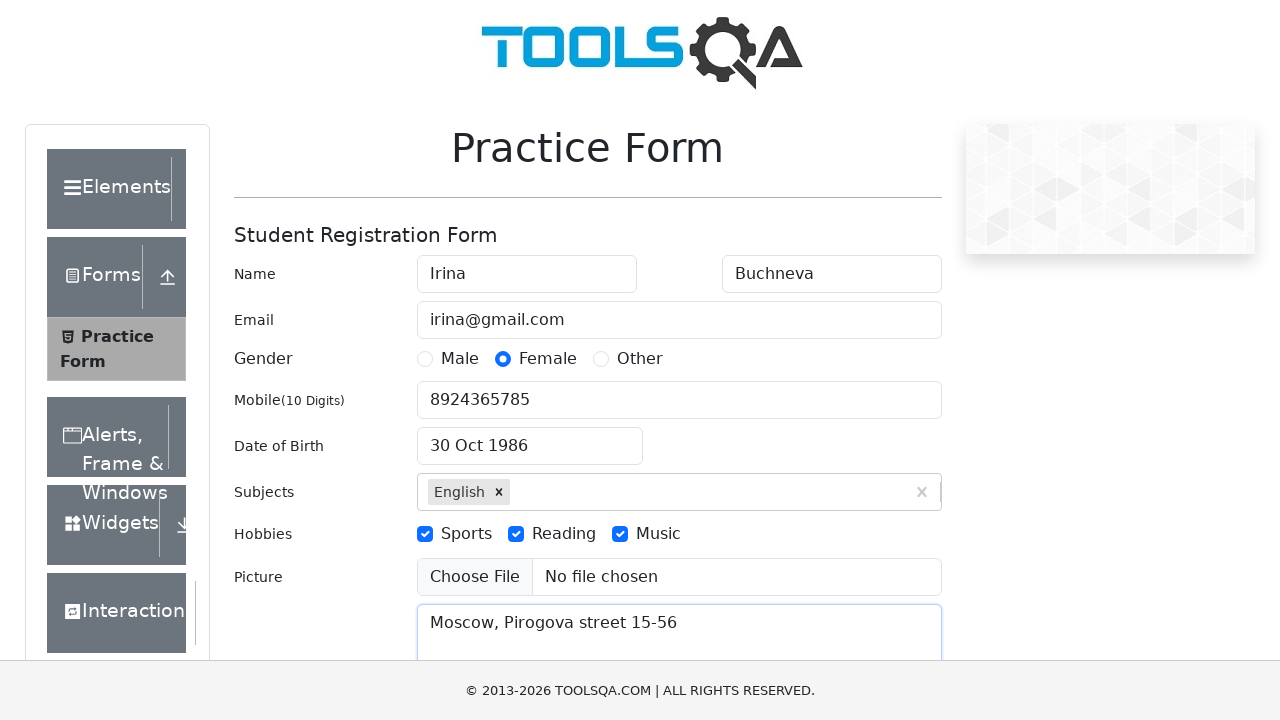

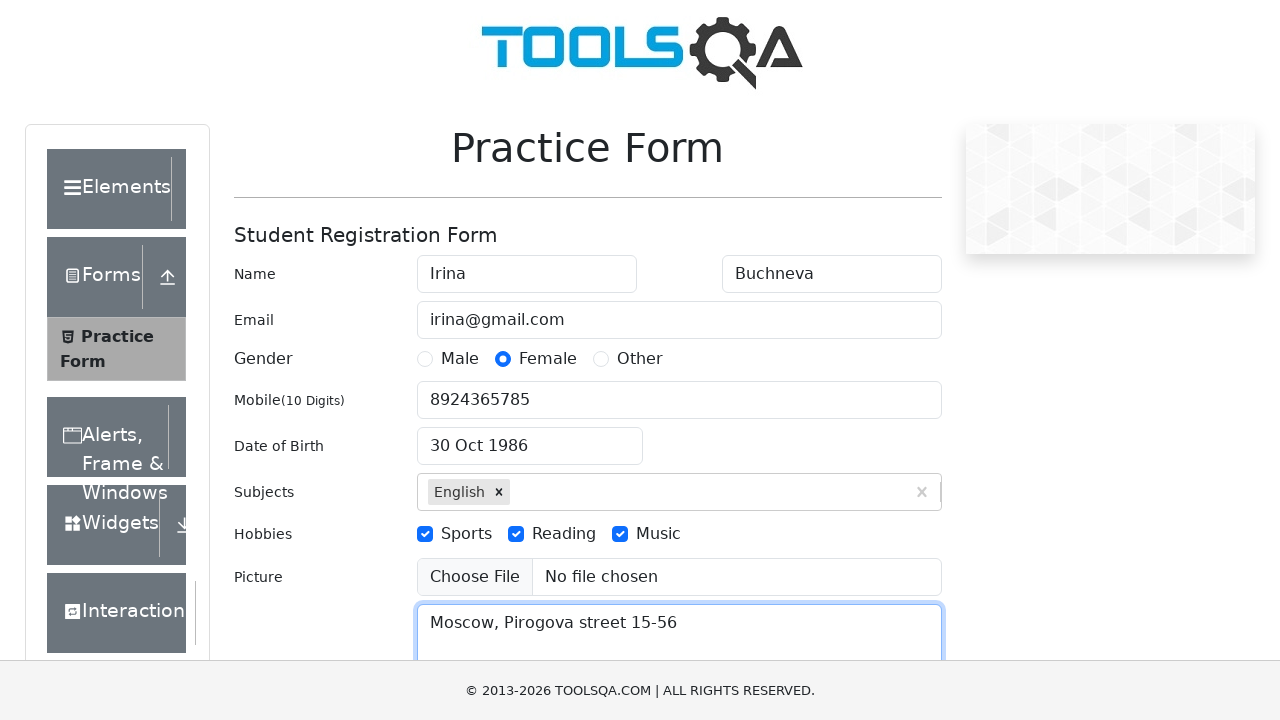